Tests radio button and checkbox interactions on a practice form by selecting Honda radio button and checking BMW and Benz checkboxes

Starting URL: https://www.letskodeit.com/practice

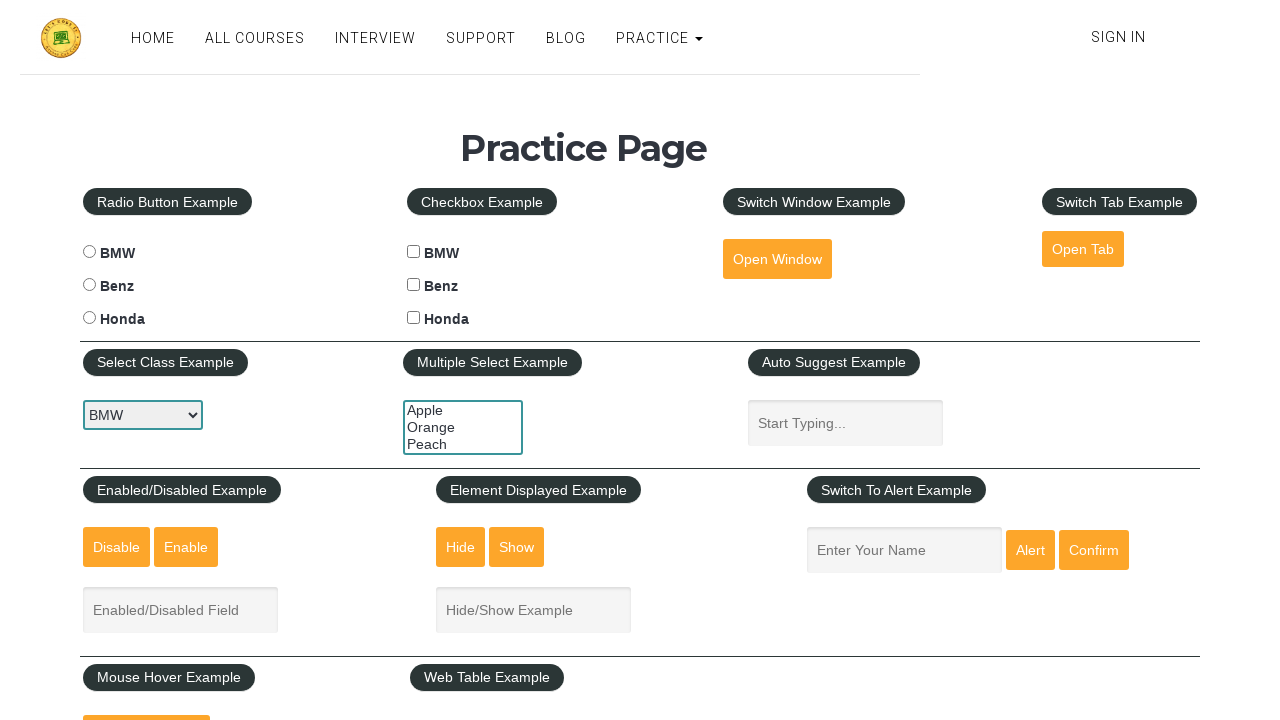

Clicked Honda radio button at (89, 318) on #hondaradio
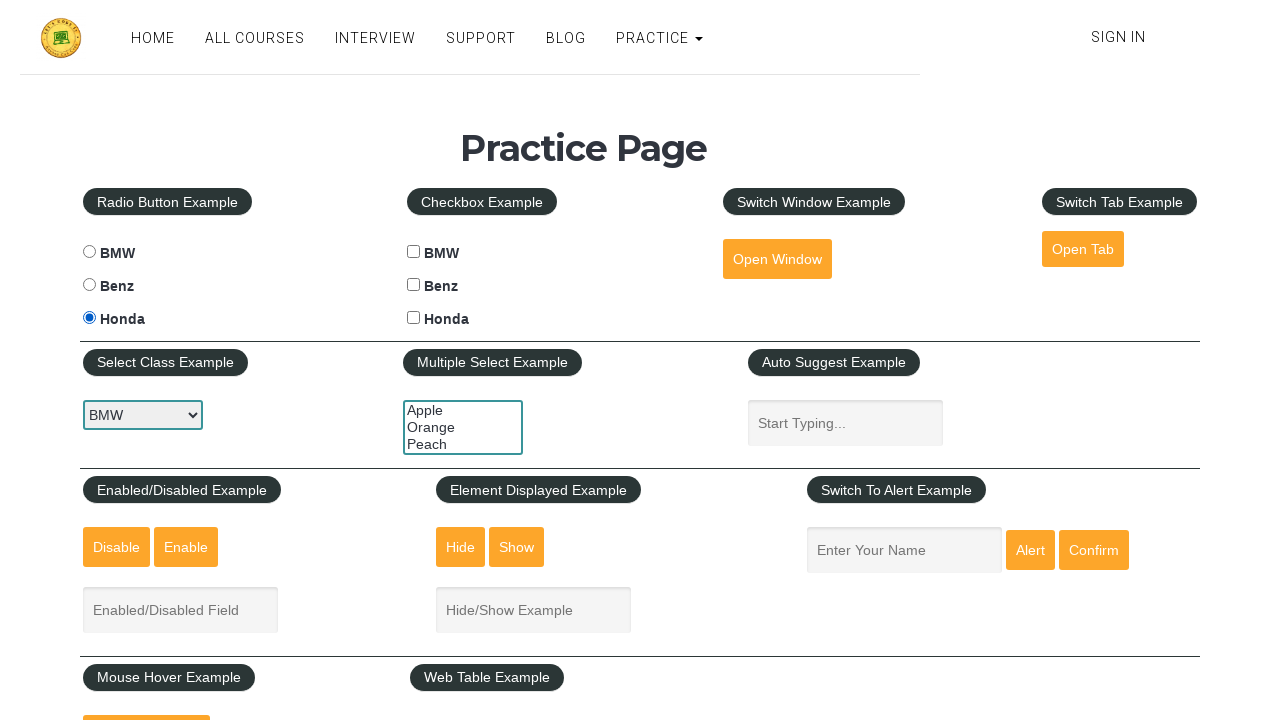

Clicked BMW checkbox at (414, 252) on #bmwcheck
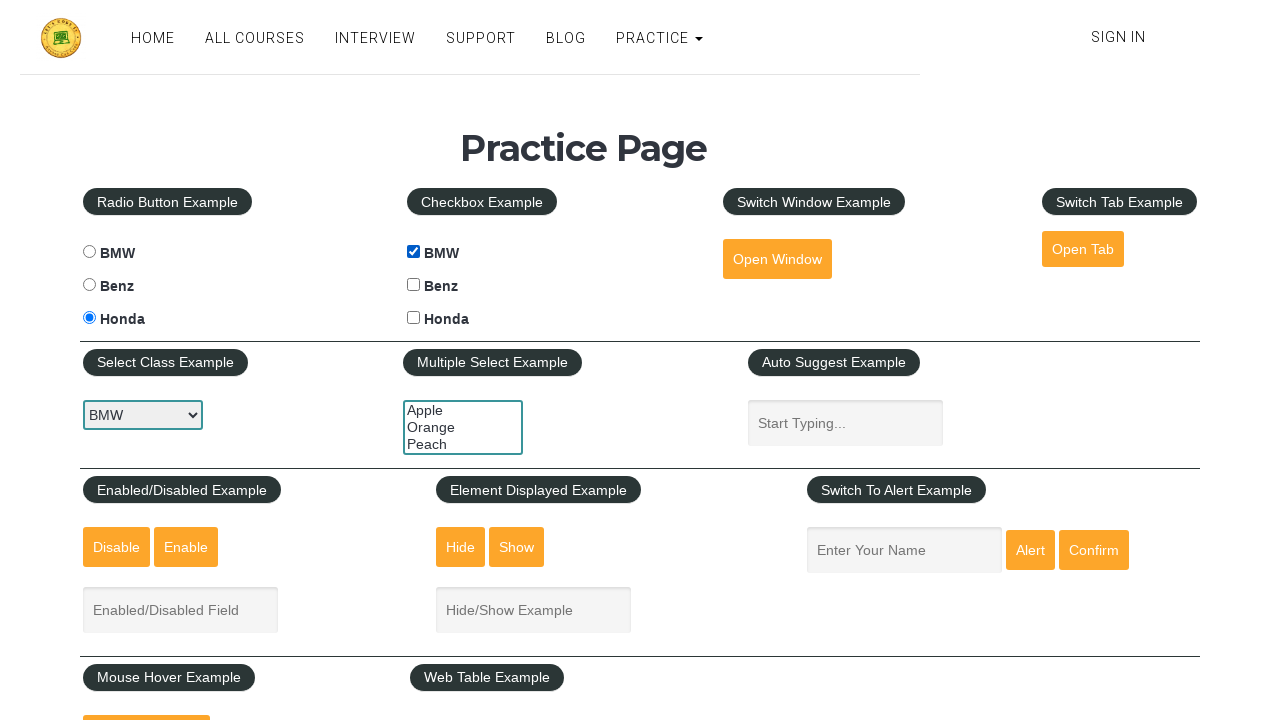

Clicked Benz checkbox at (414, 285) on #benzcheck
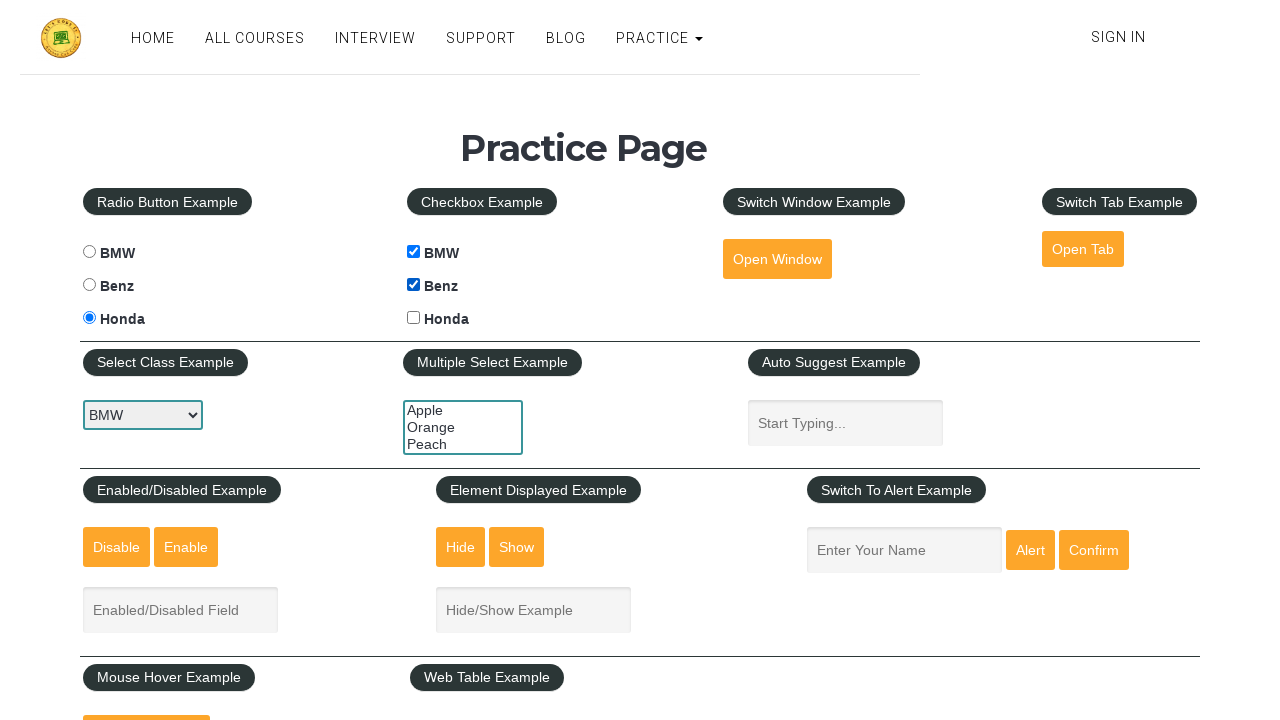

Located Honda radio button element
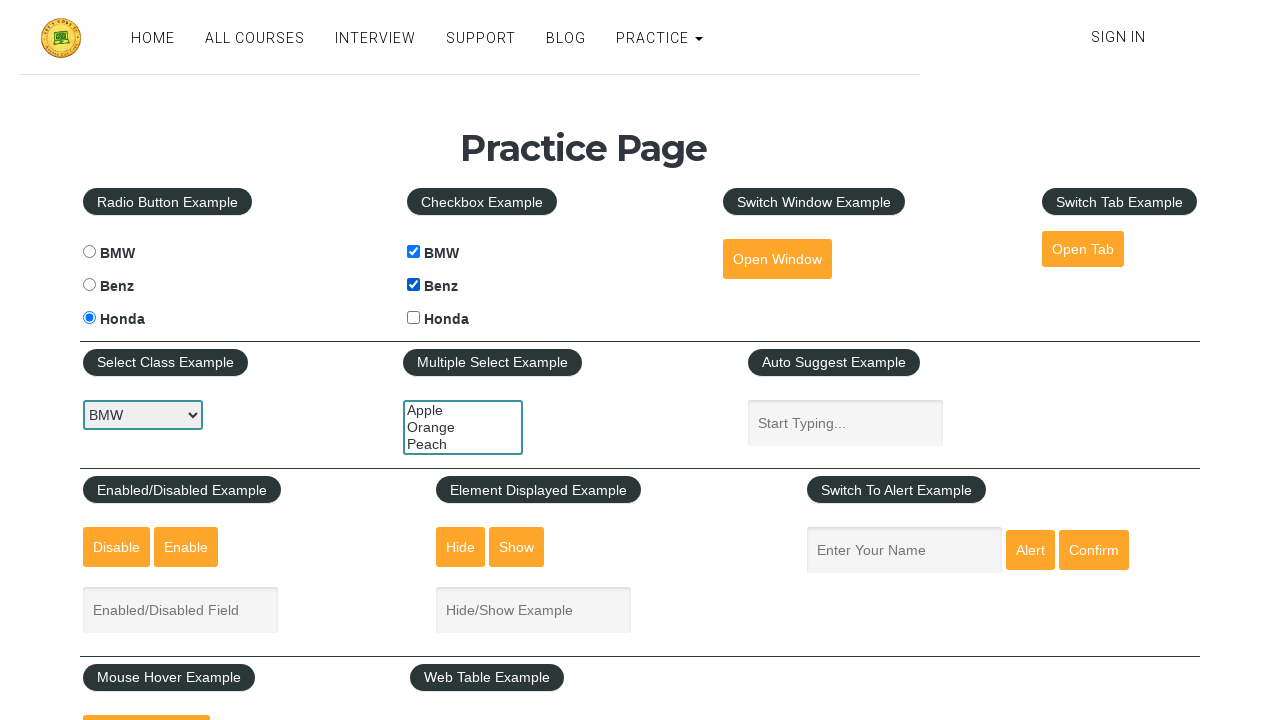

Located BMW checkbox element
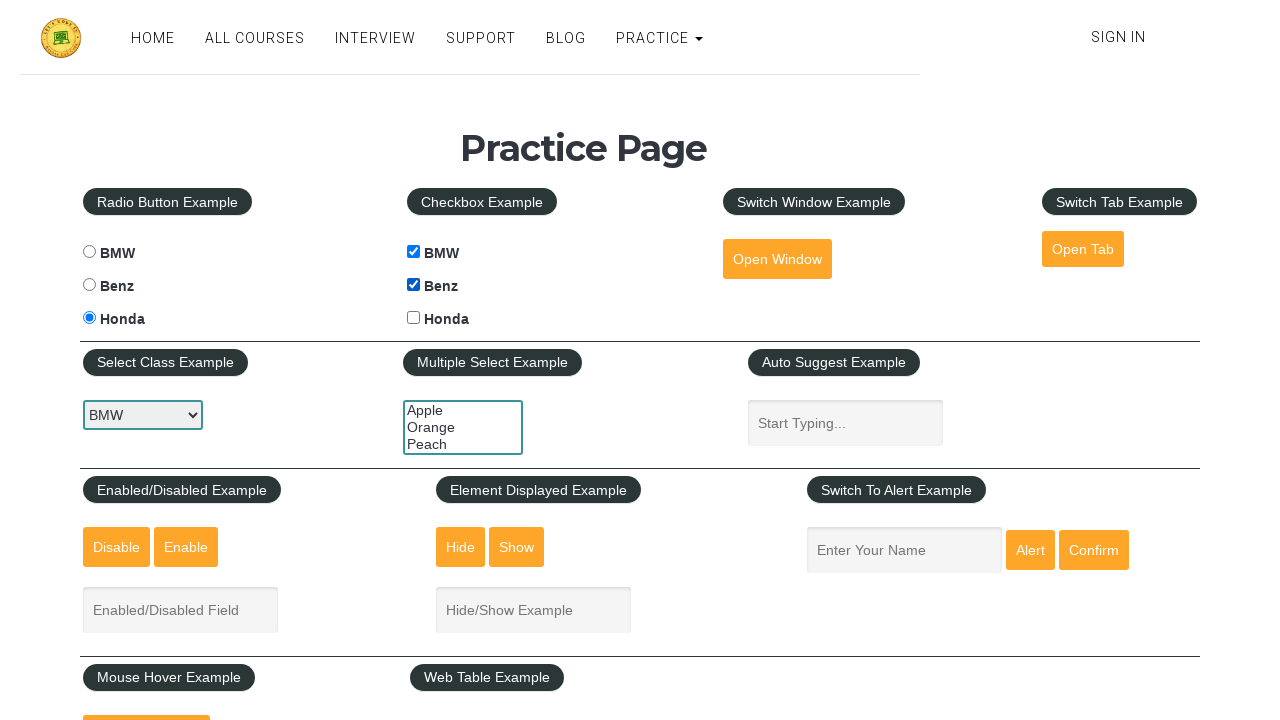

Located Benz checkbox element
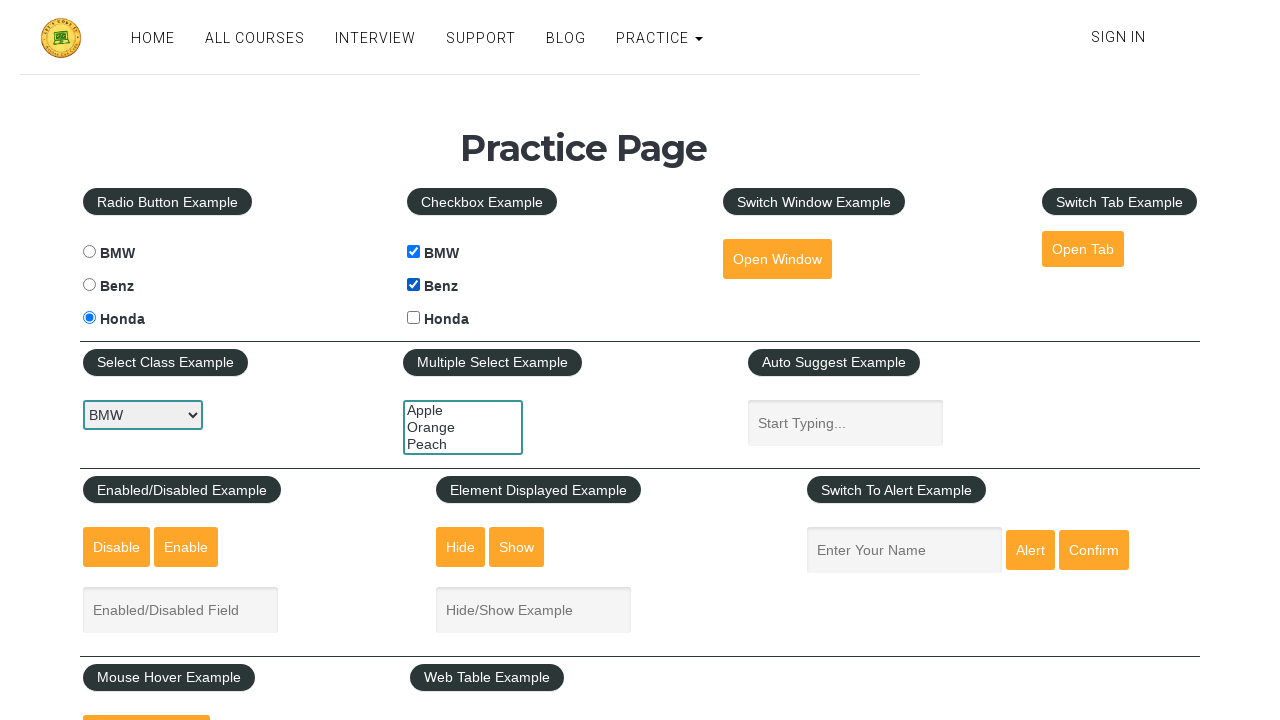

Verified Honda radio button is selected
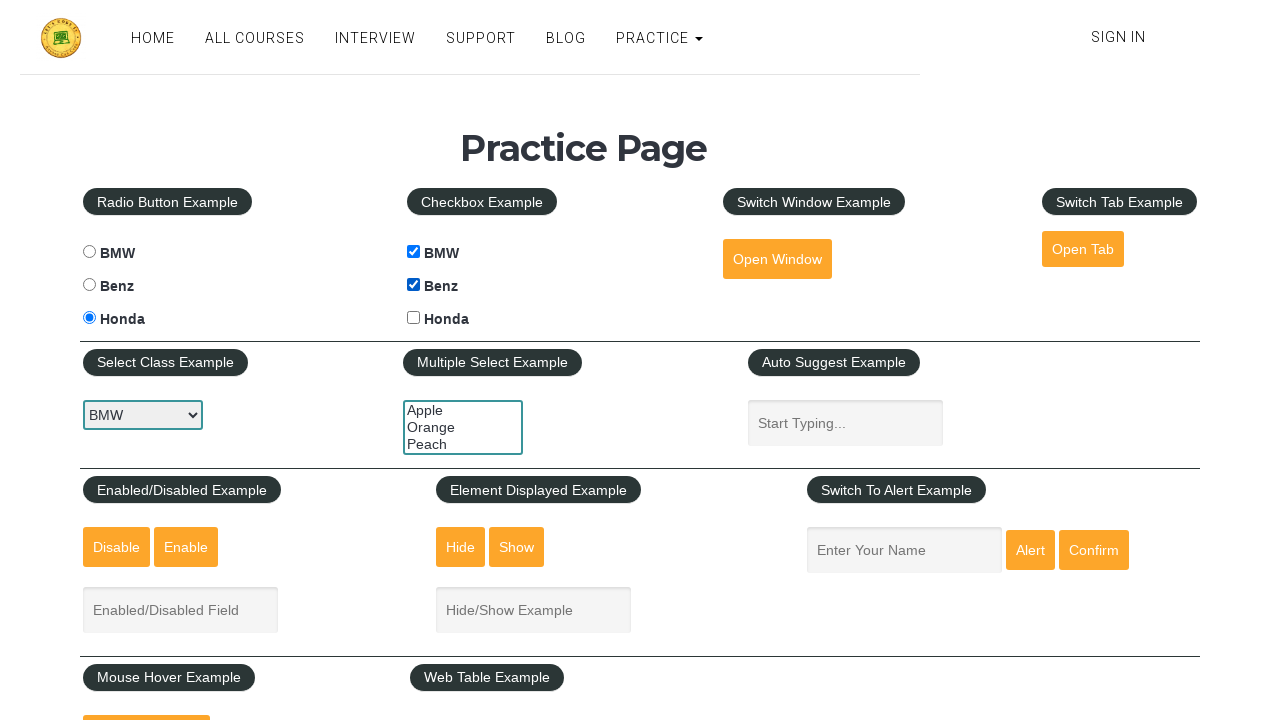

Verified BMW and Benz checkboxes are both checked
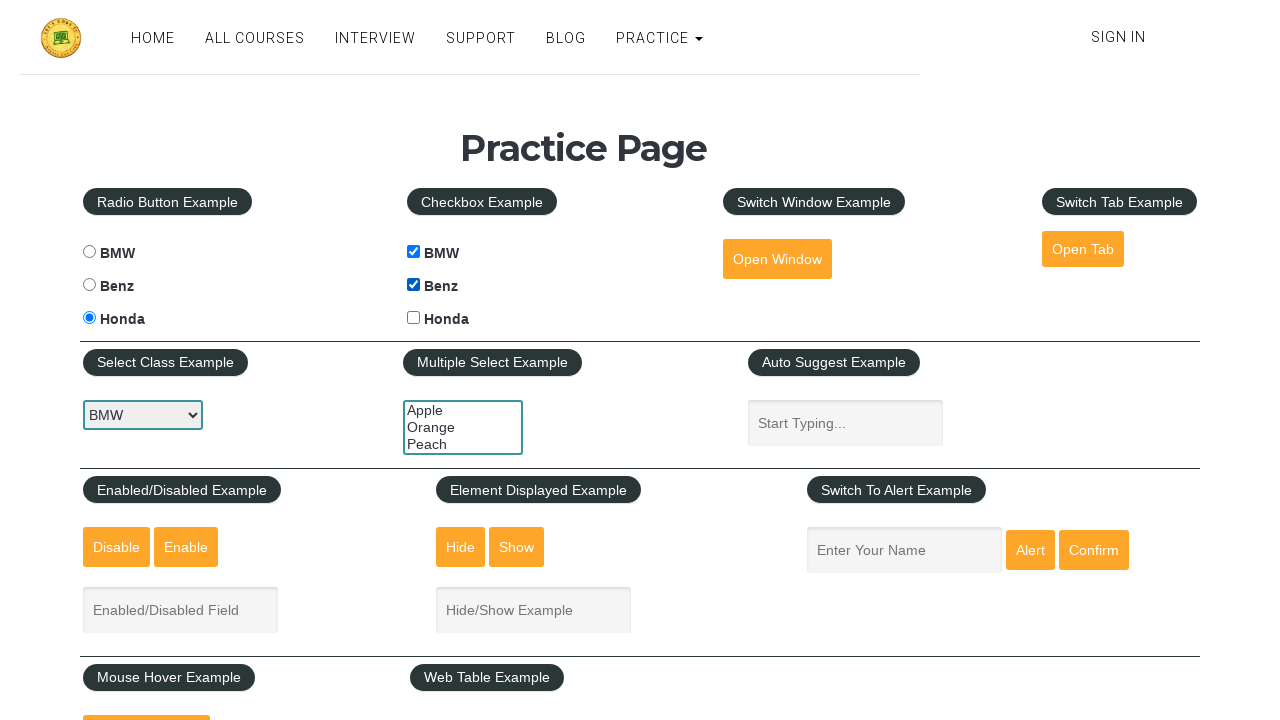

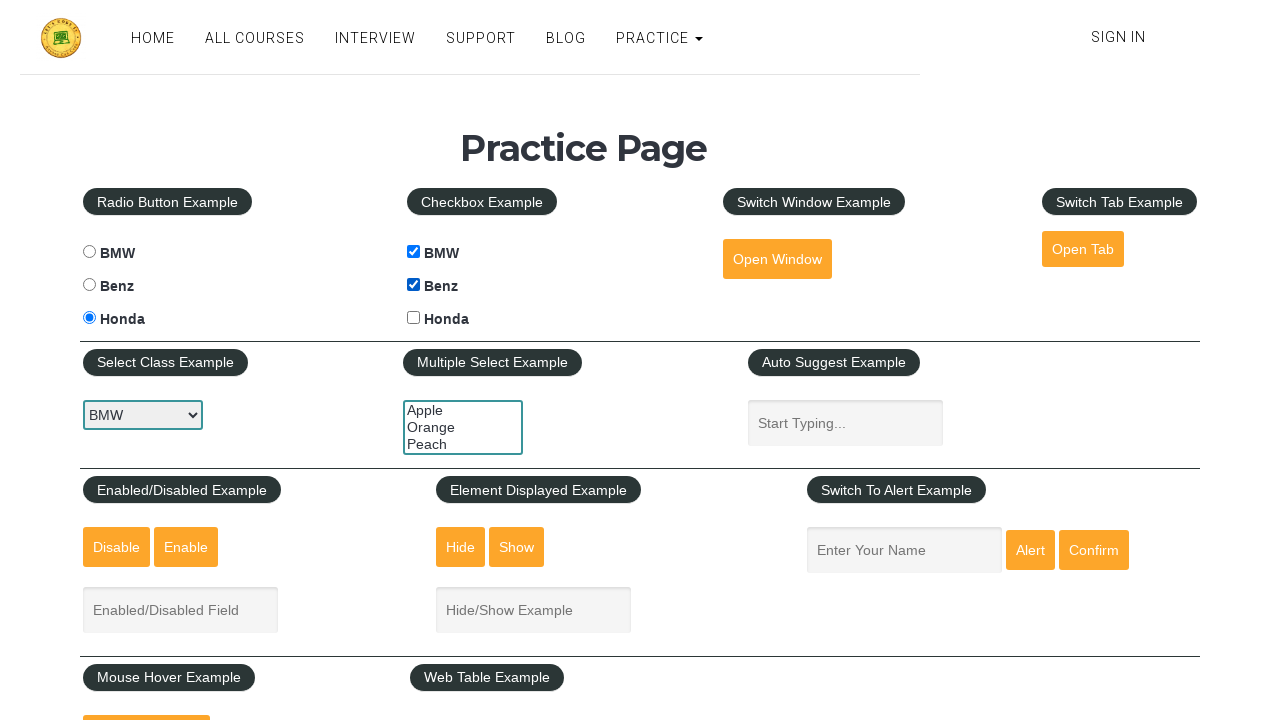